Tests that edits are cancelled when pressing Escape key

Starting URL: https://demo.playwright.dev/todomvc

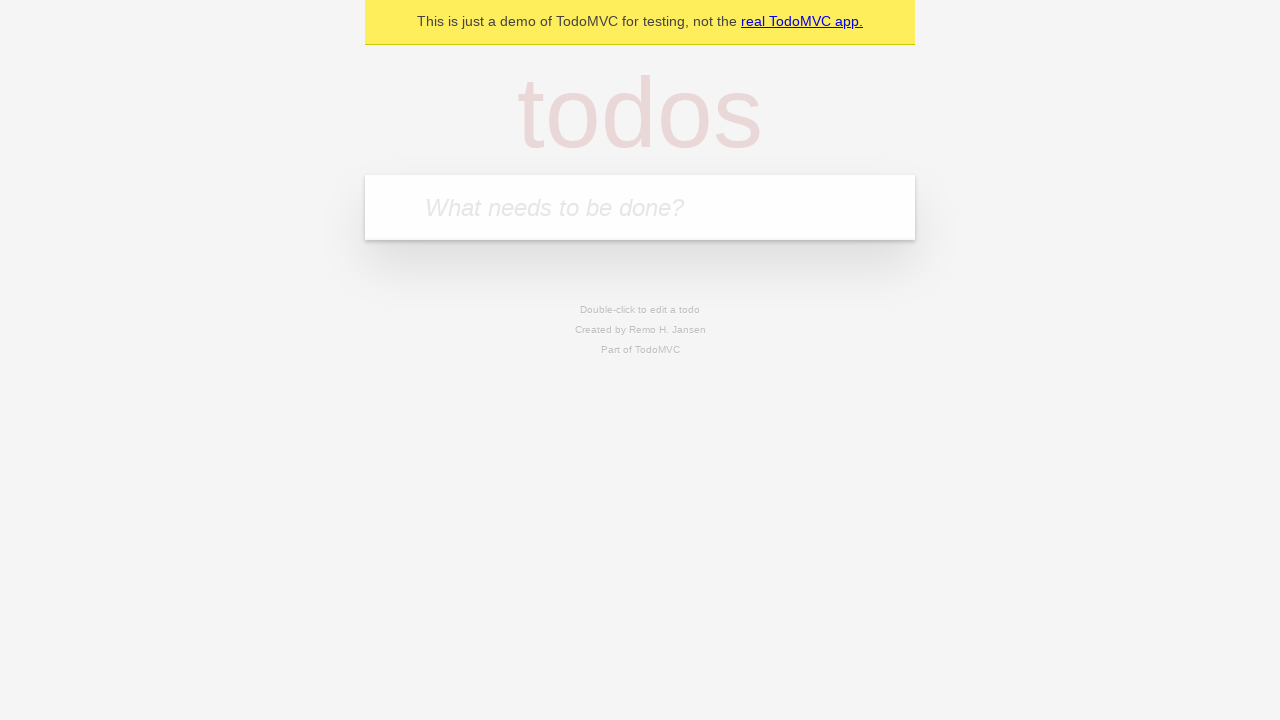

Filled todo input with 'buy some cheese' on internal:attr=[placeholder="What needs to be done?"i]
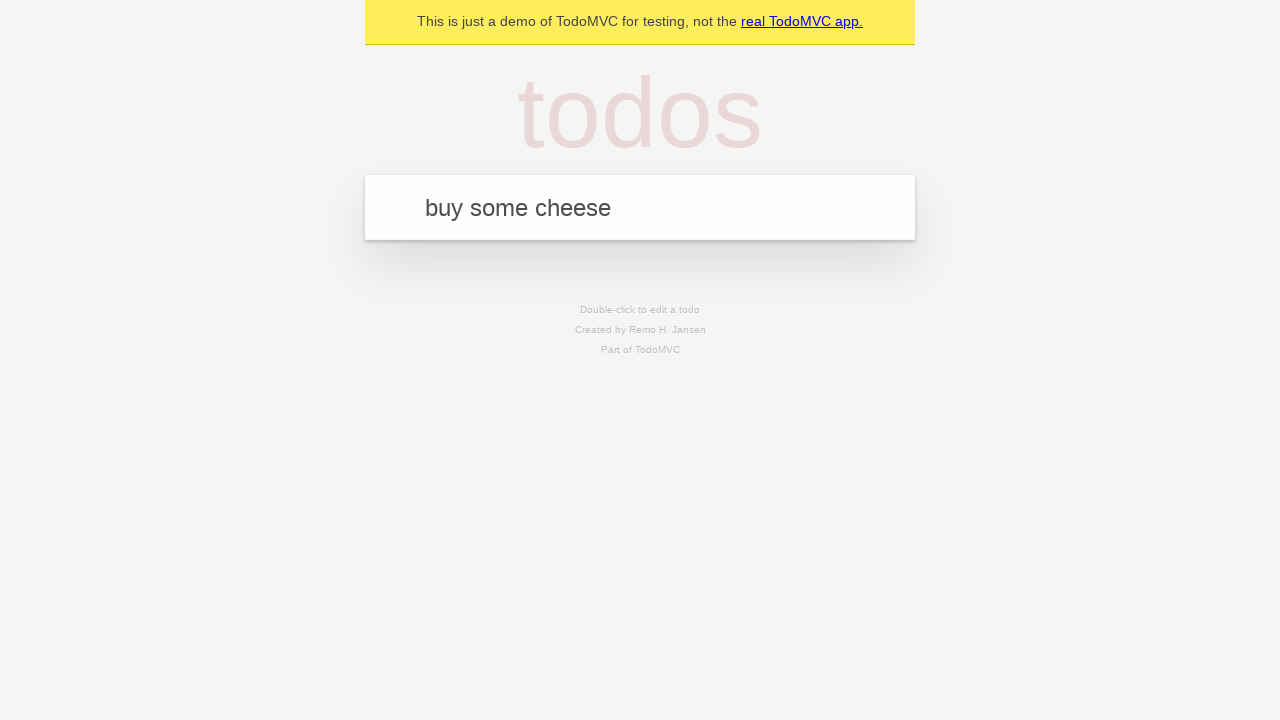

Pressed Enter to create first todo on internal:attr=[placeholder="What needs to be done?"i]
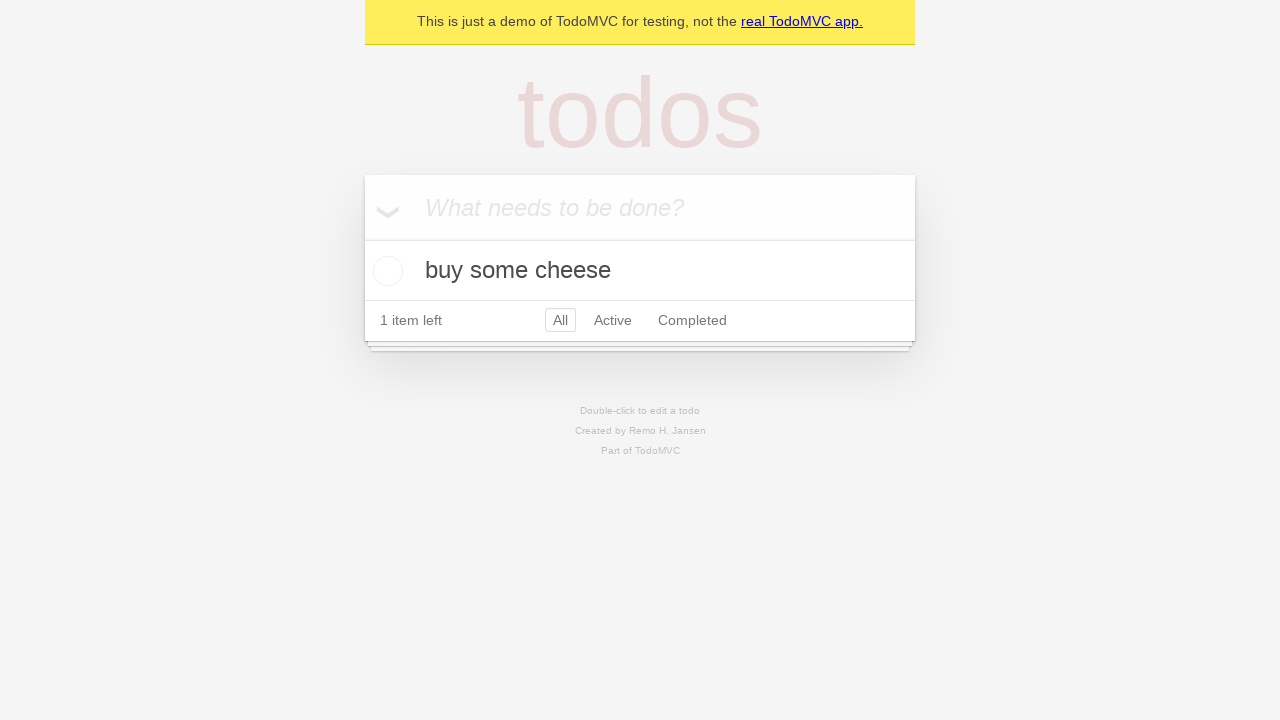

Filled todo input with 'feed the cat' on internal:attr=[placeholder="What needs to be done?"i]
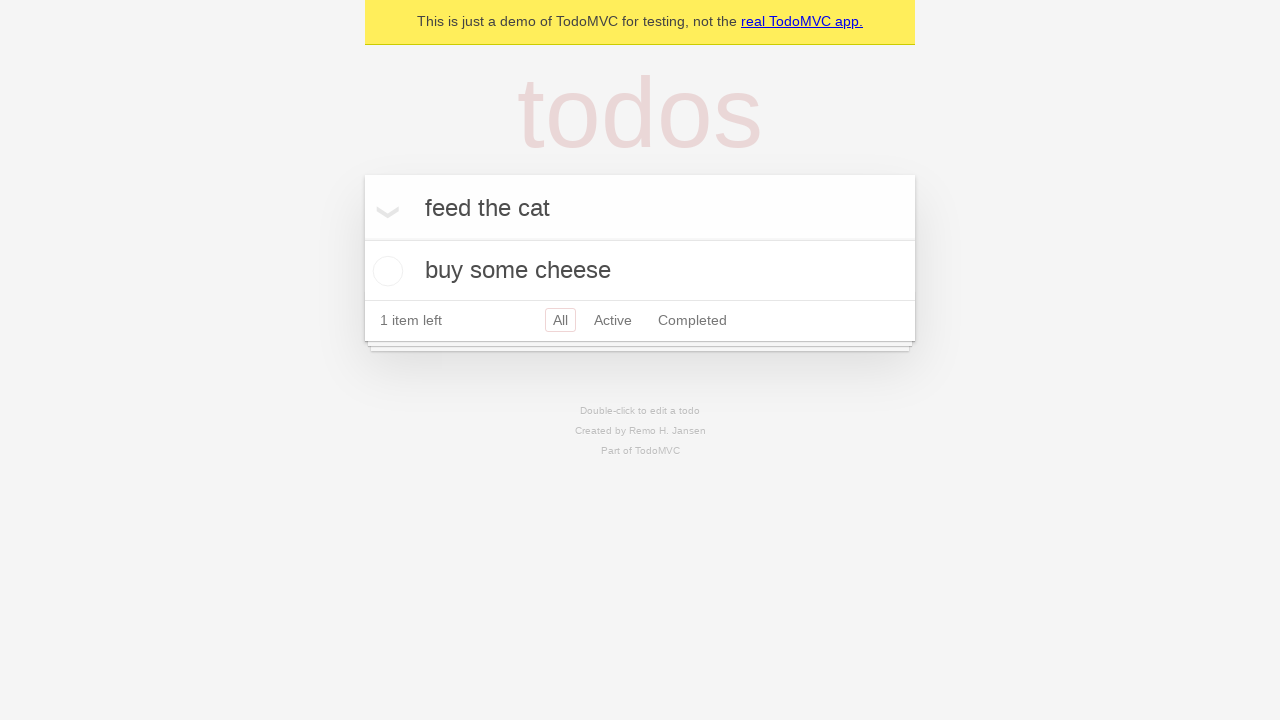

Pressed Enter to create second todo on internal:attr=[placeholder="What needs to be done?"i]
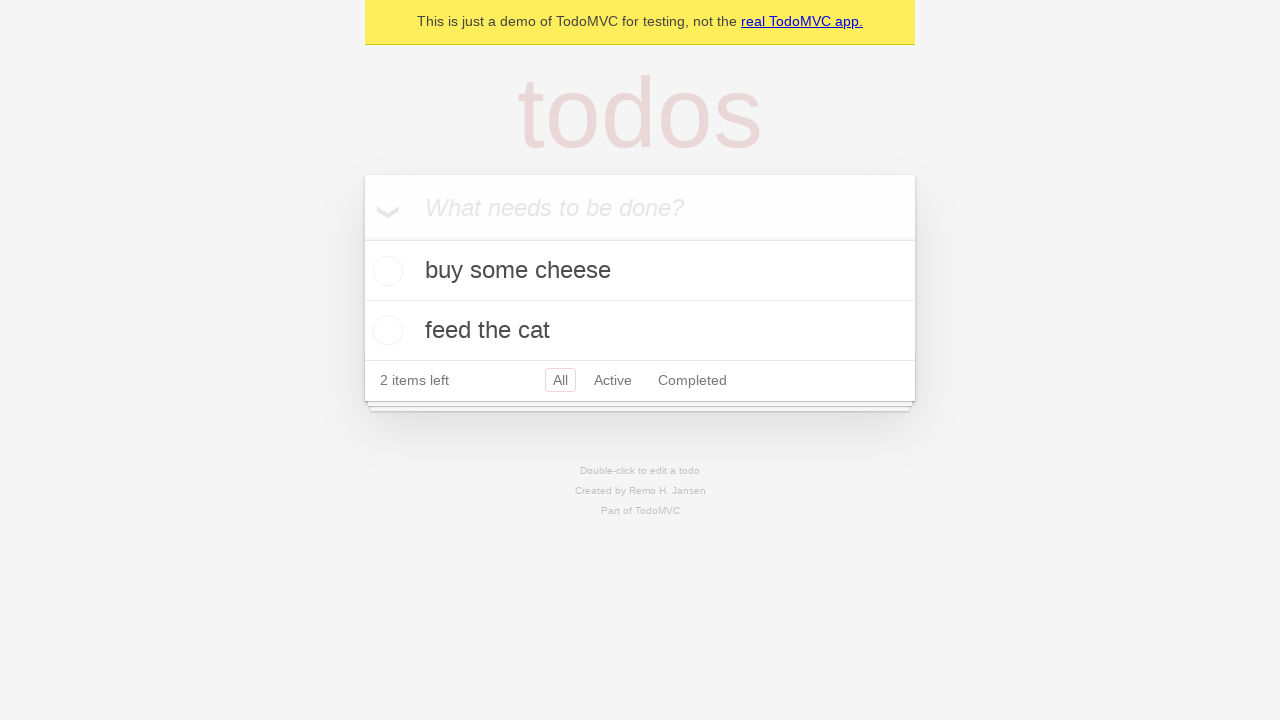

Filled todo input with 'book a doctors appointment' on internal:attr=[placeholder="What needs to be done?"i]
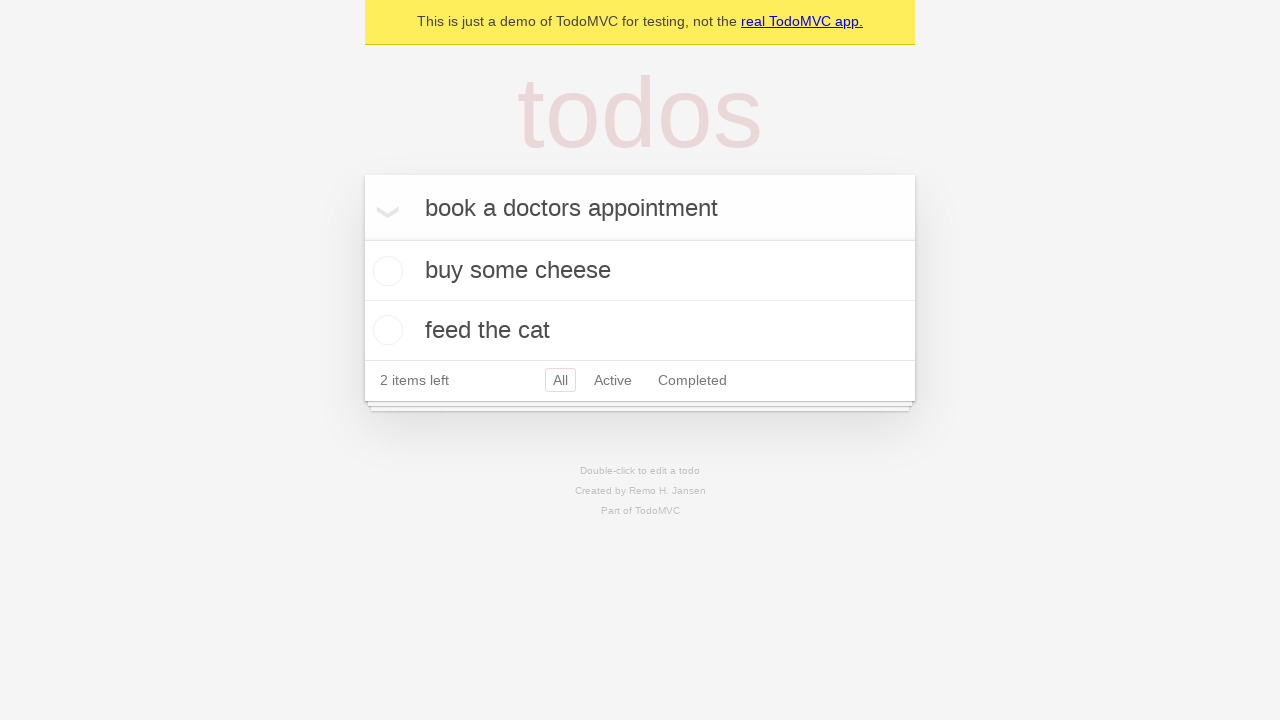

Pressed Enter to create third todo on internal:attr=[placeholder="What needs to be done?"i]
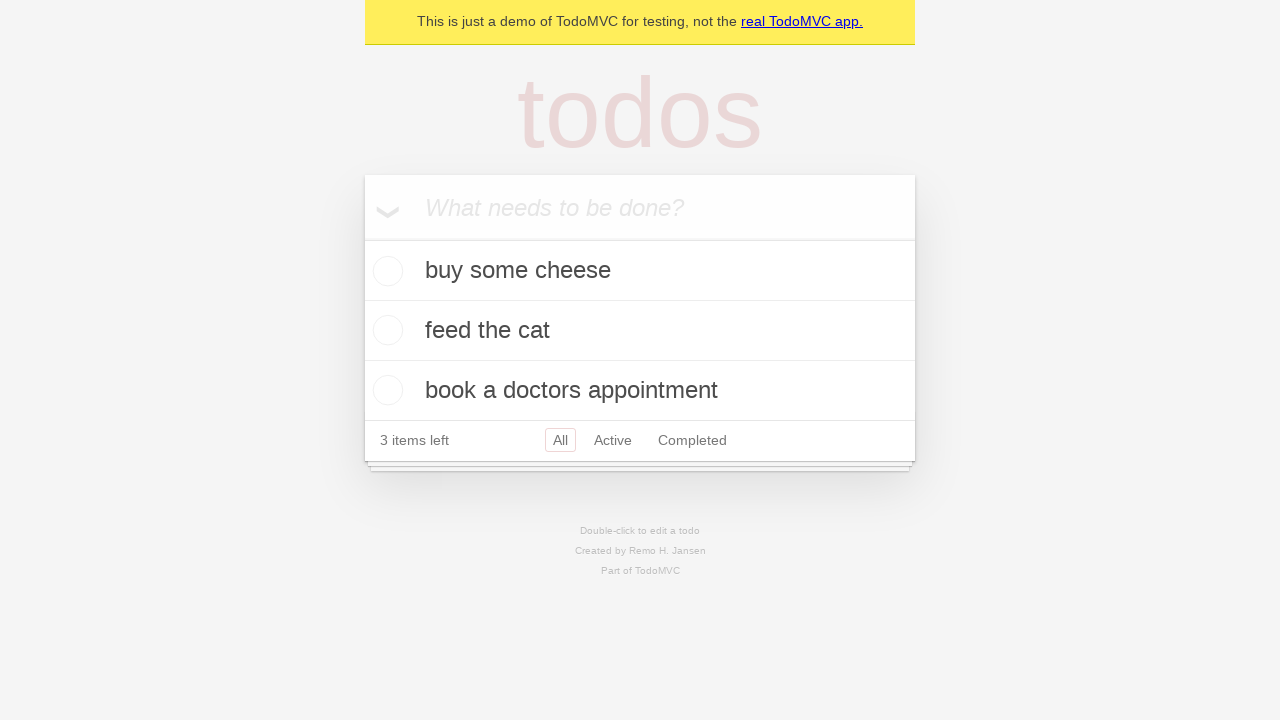

Verified that 3 todos were created in localStorage
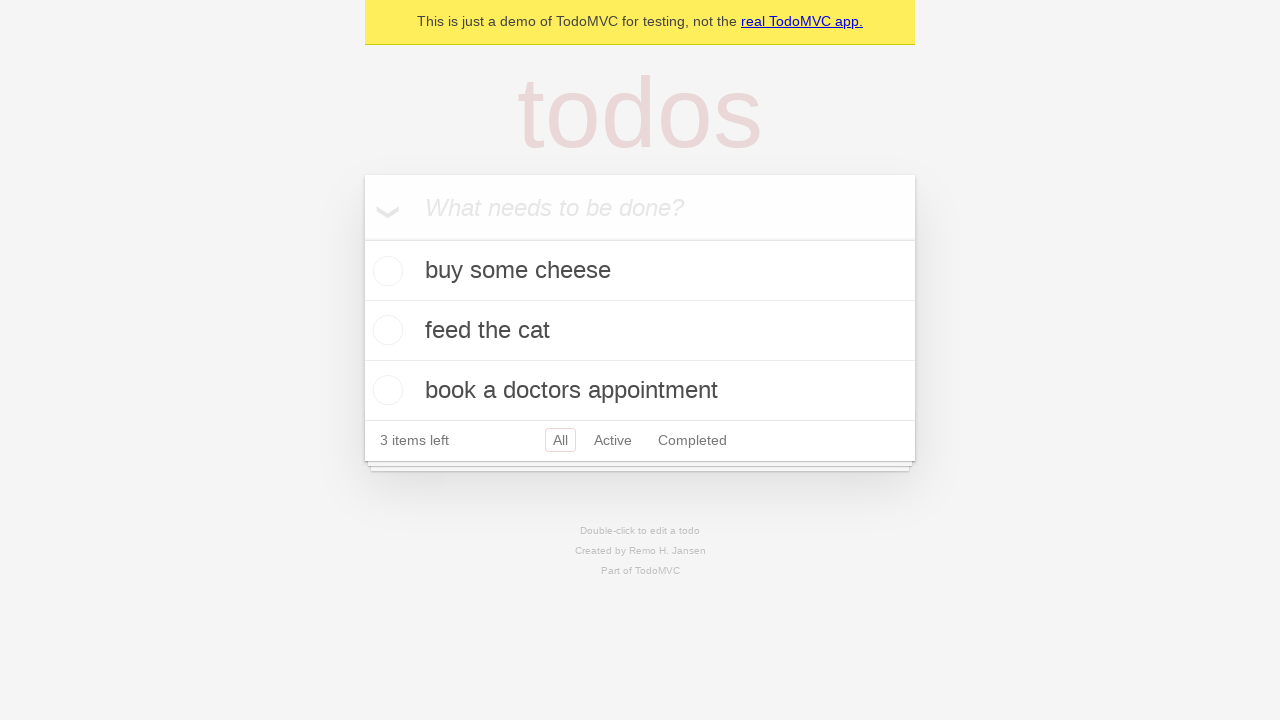

Double-clicked second todo to enter edit mode at (640, 331) on internal:testid=[data-testid="todo-item"s] >> nth=1
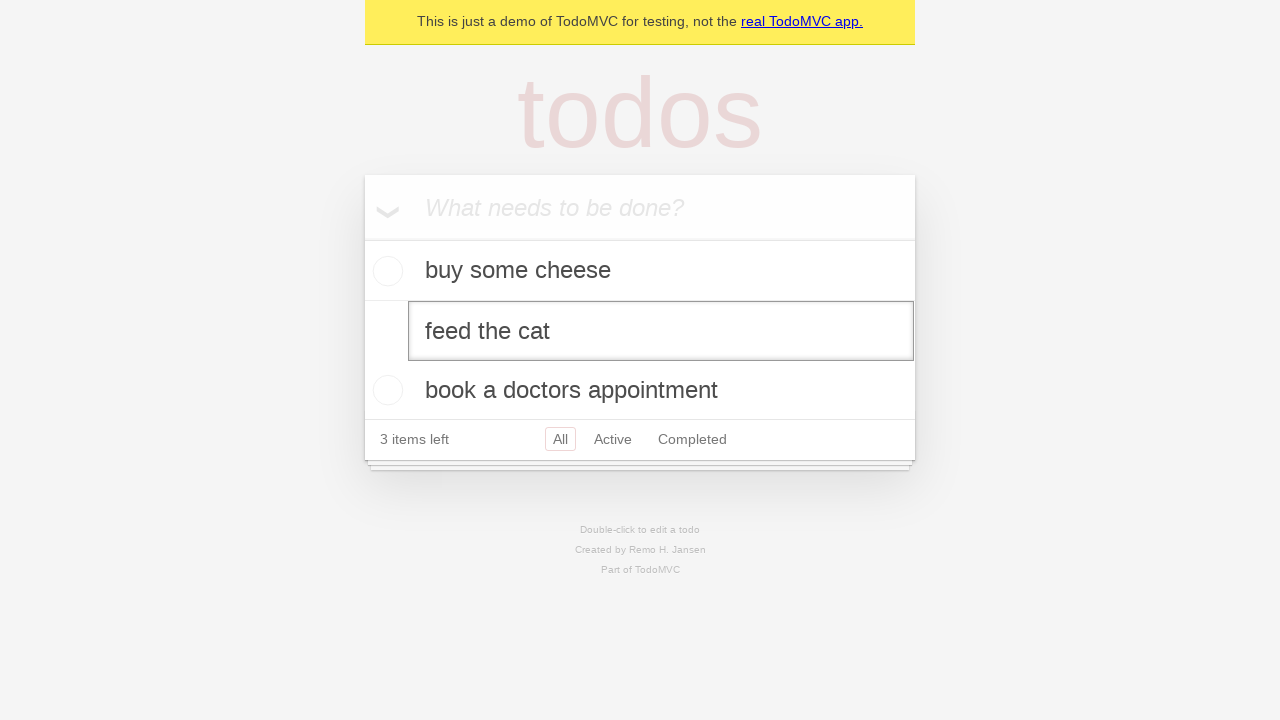

Filled edit field with 'buy some sausages' on internal:testid=[data-testid="todo-item"s] >> nth=1 >> internal:role=textbox[nam
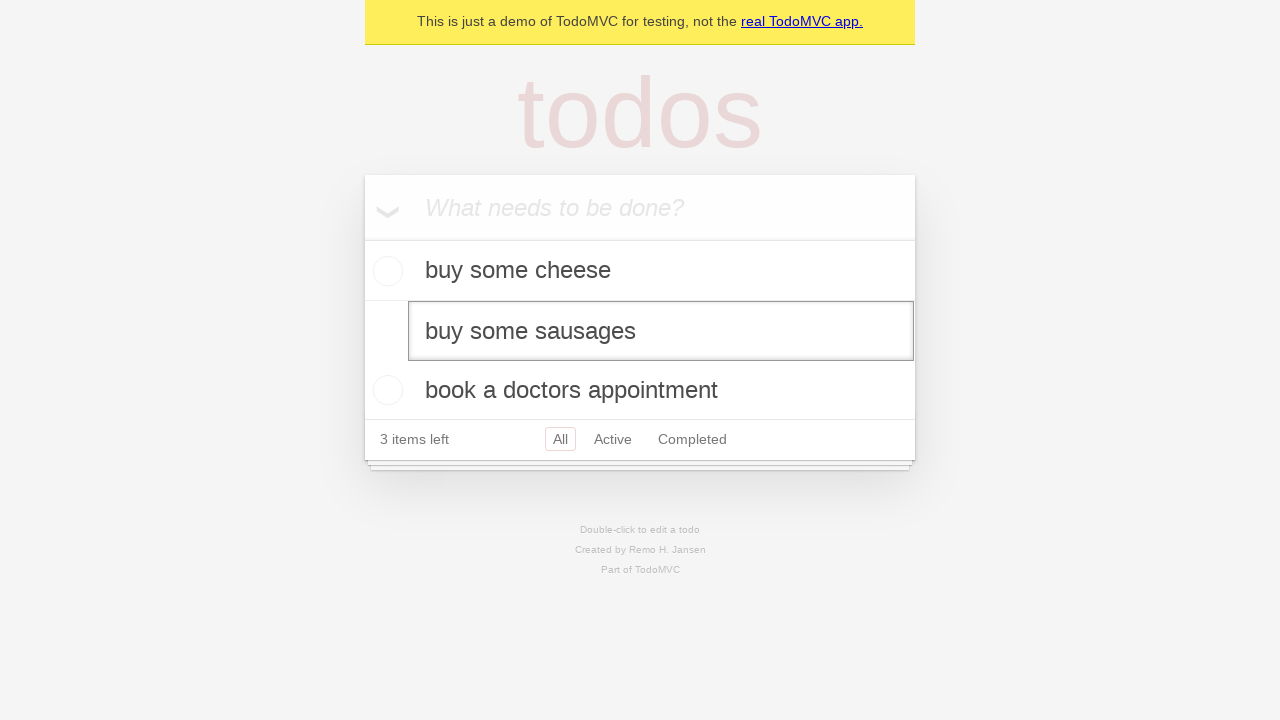

Pressed Escape key to cancel edits on internal:testid=[data-testid="todo-item"s] >> nth=1 >> internal:role=textbox[nam
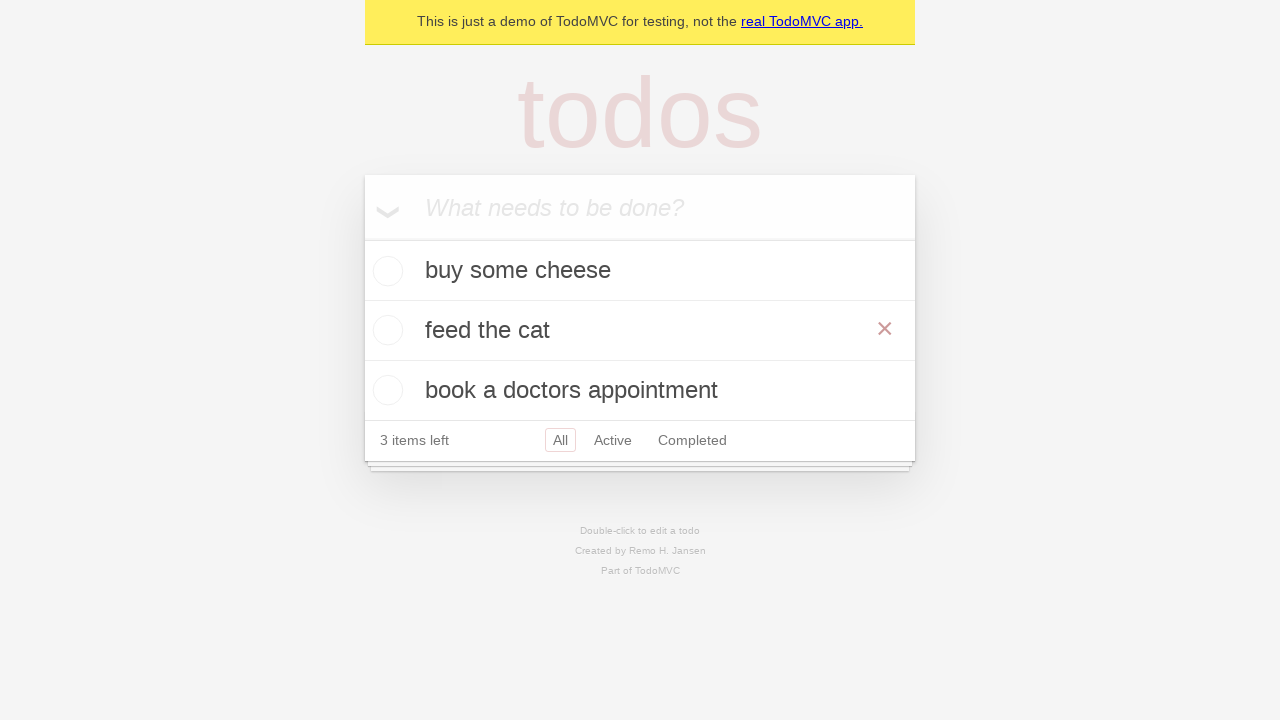

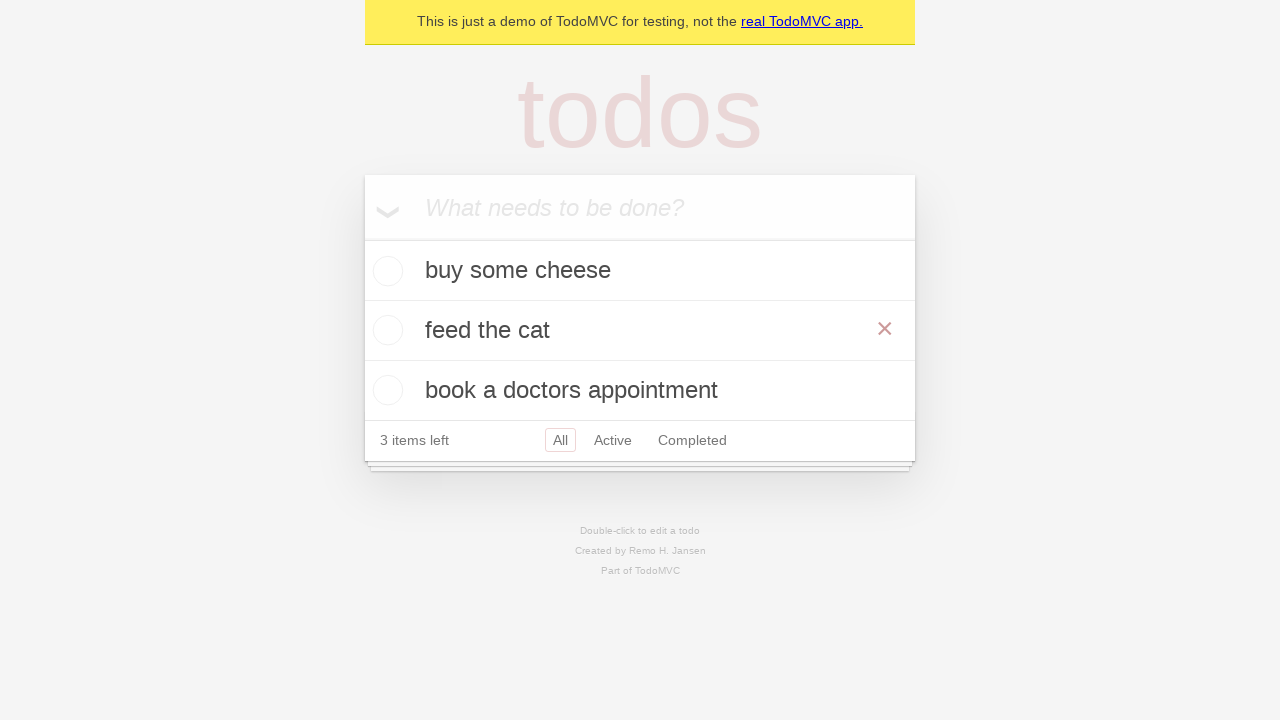